Tests sorting the Due column in ascending order on table2 which has helpful class attributes for easier element selection.

Starting URL: http://the-internet.herokuapp.com/tables

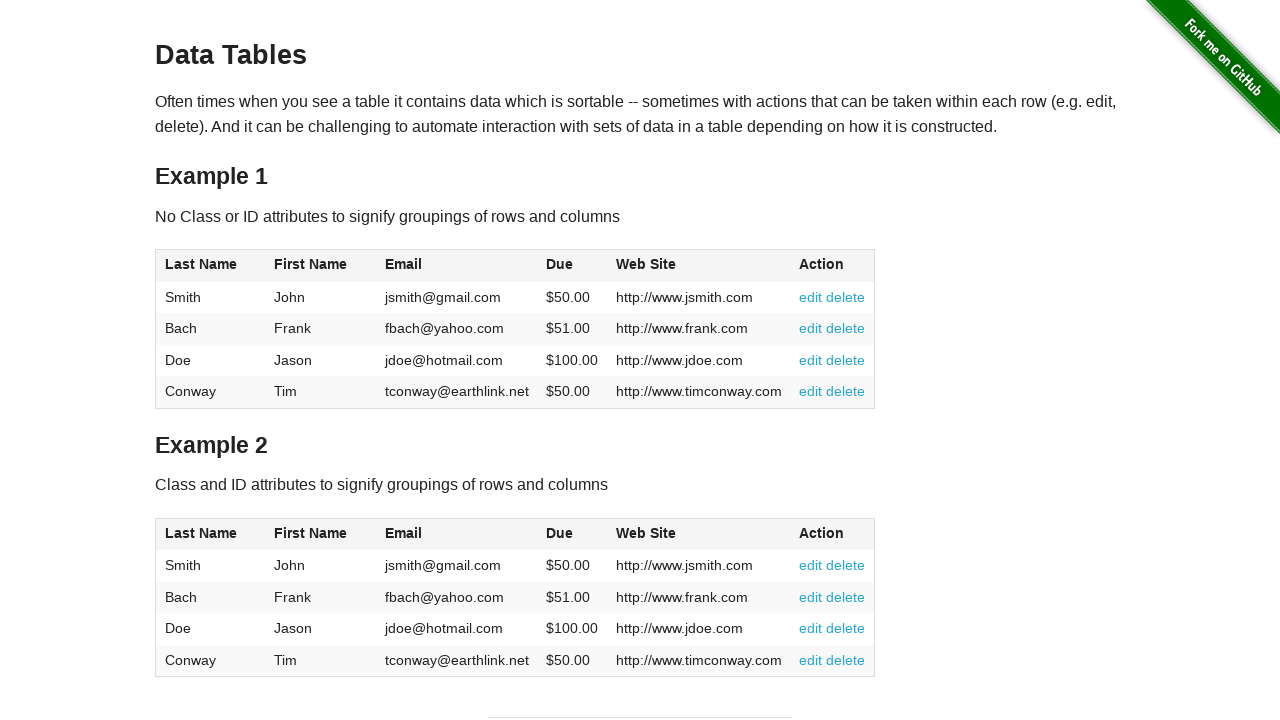

Clicked the Due column header in table2 to sort at (560, 533) on #table2 thead .dues
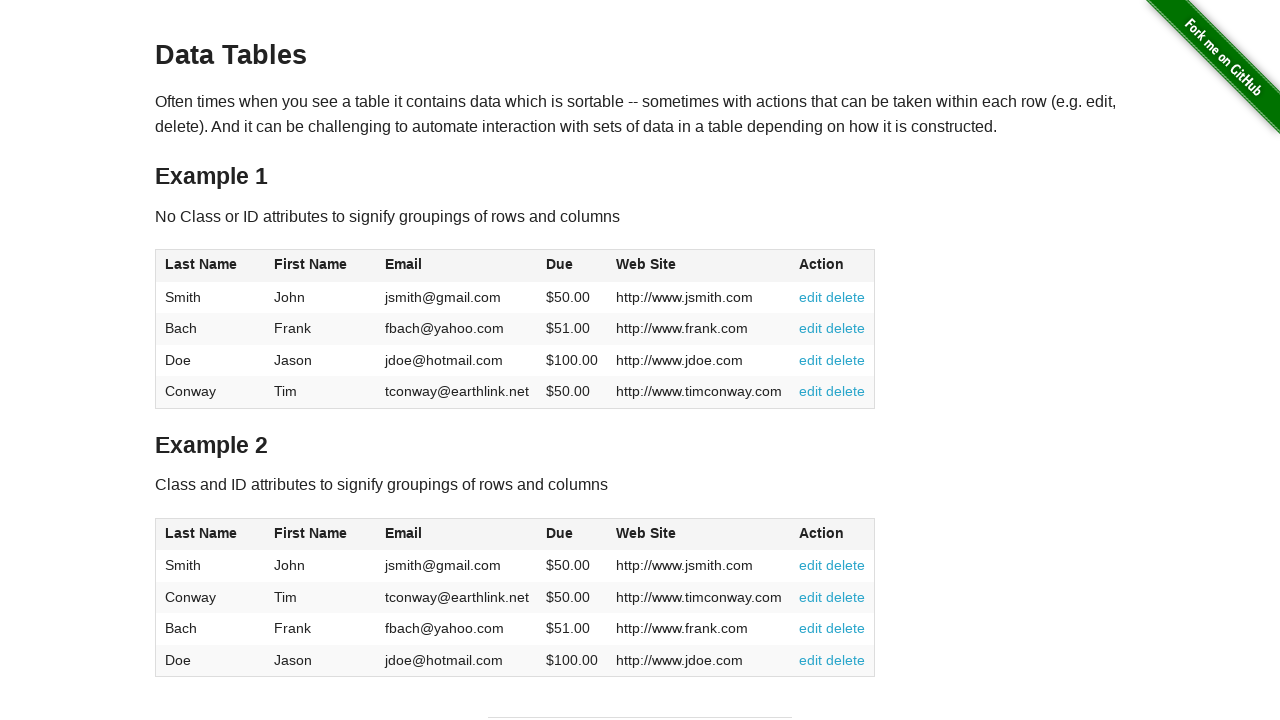

Due column values loaded in table2
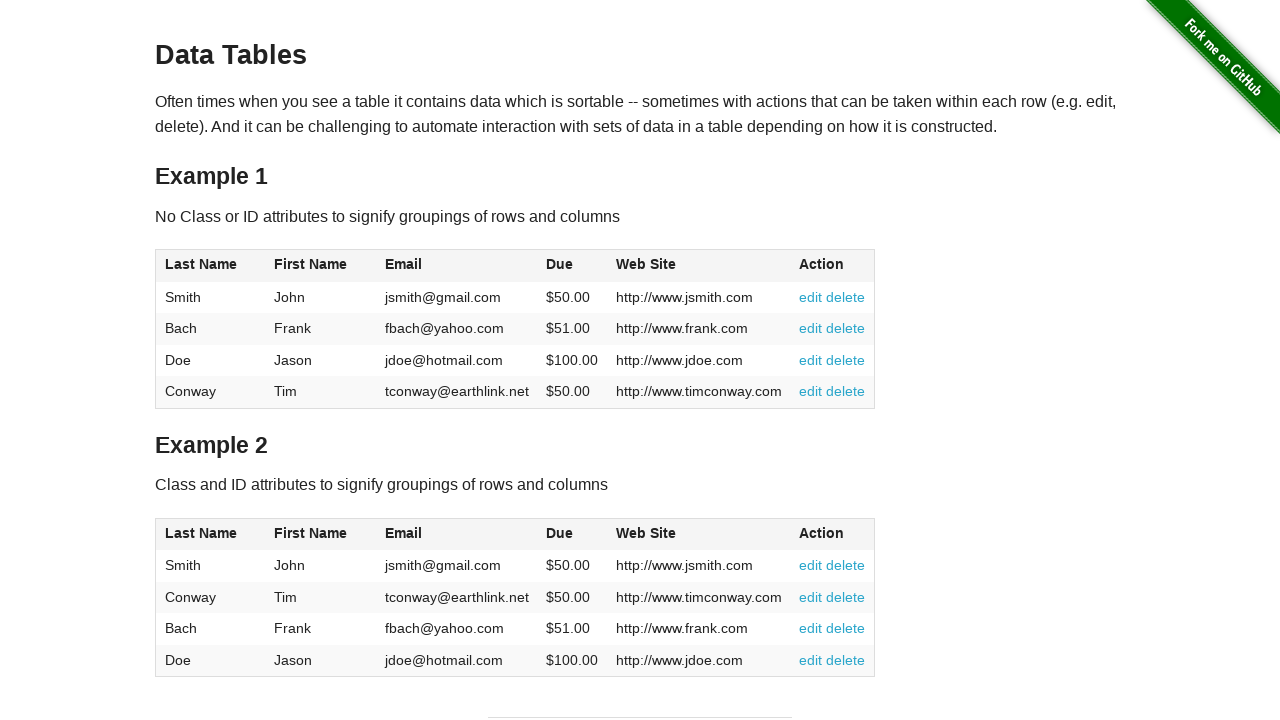

Retrieved all Due column elements from table2
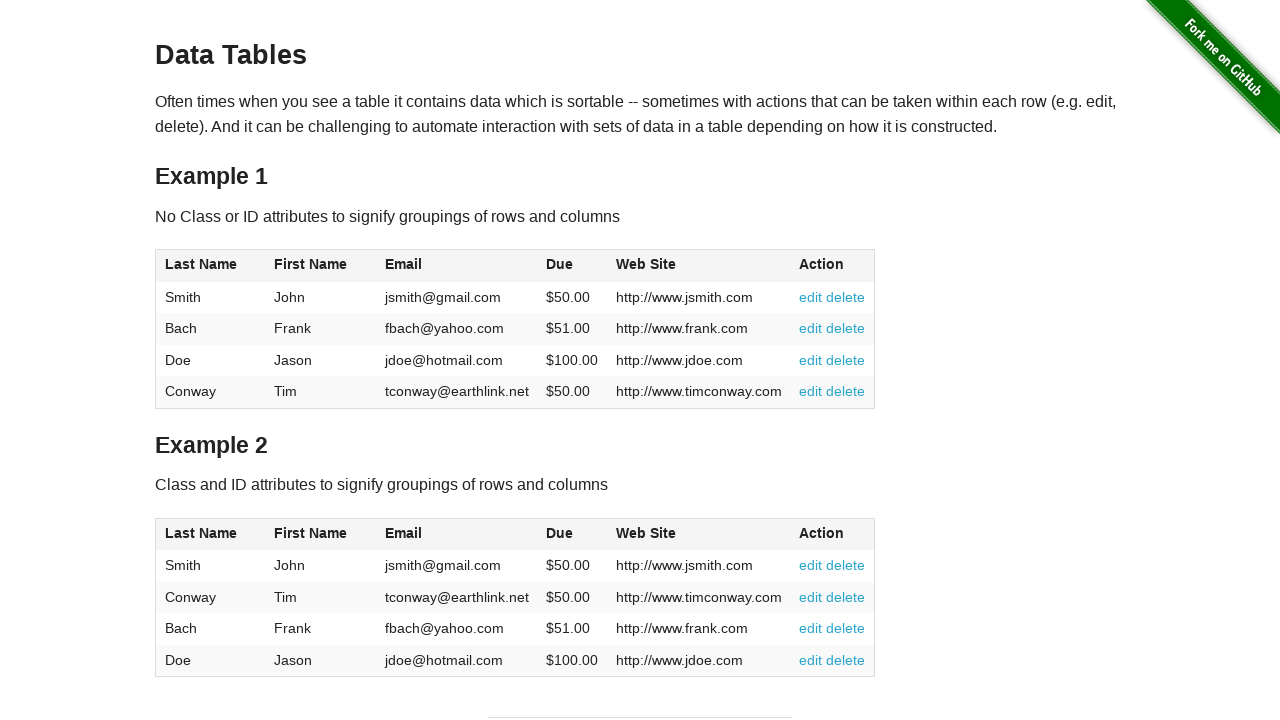

Extracted and converted Due values to floats for comparison
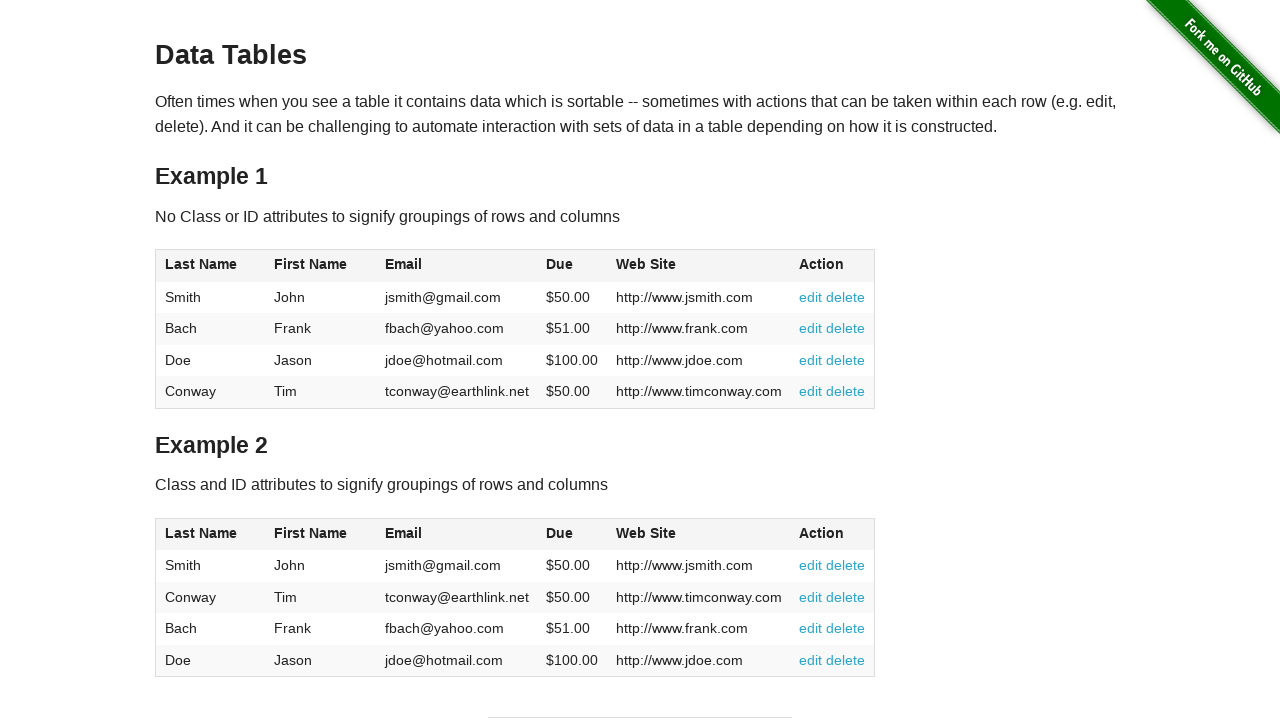

Verified Due column is sorted in ascending order
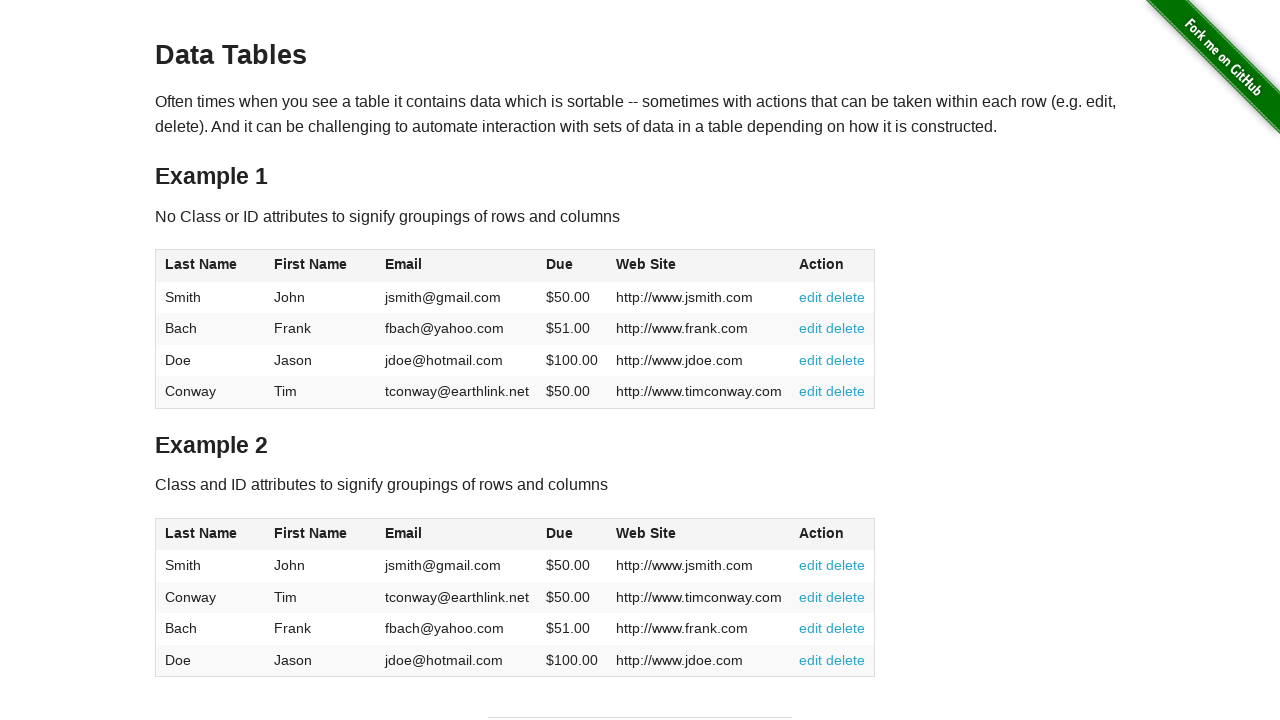

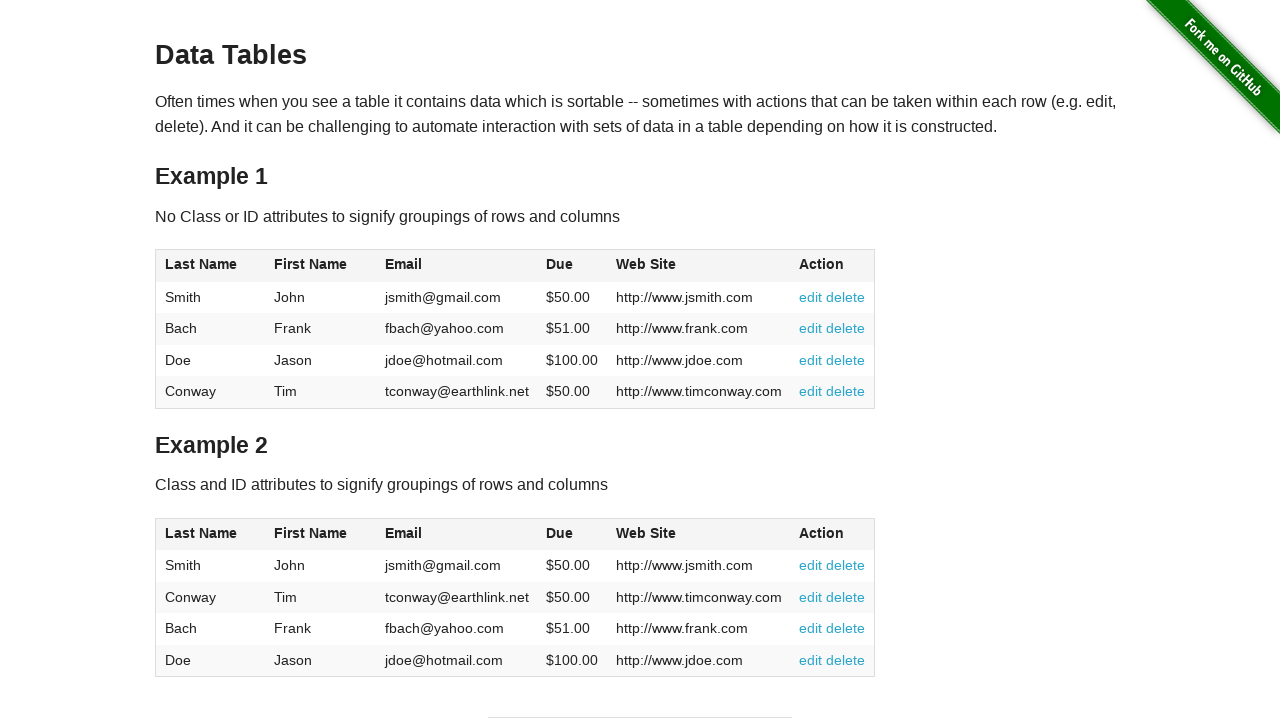